Tests dynamic element addition and removal functionality by clicking Add Element button, verifying Delete button appears, then clicking Delete and verifying the page header remains visible

Starting URL: https://the-internet.herokuapp.com/add_remove_elements/

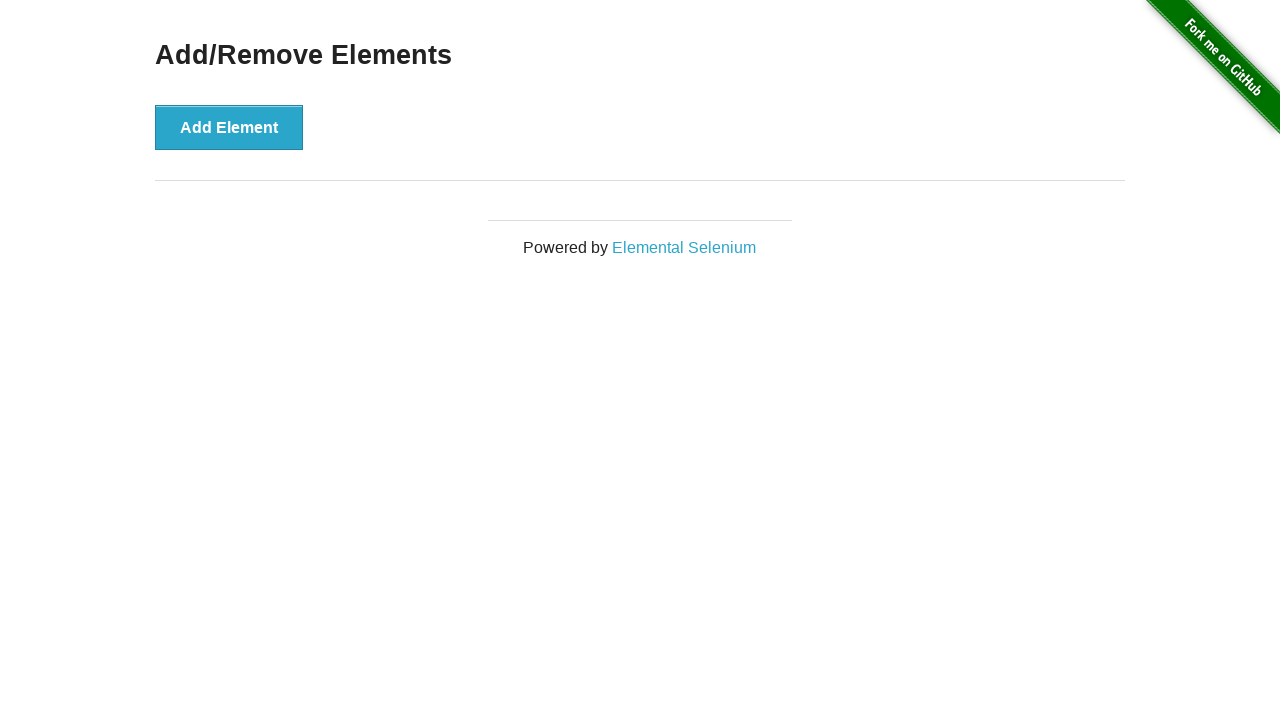

Clicked Add Element button at (229, 127) on xpath=//button[text()='Add Element']
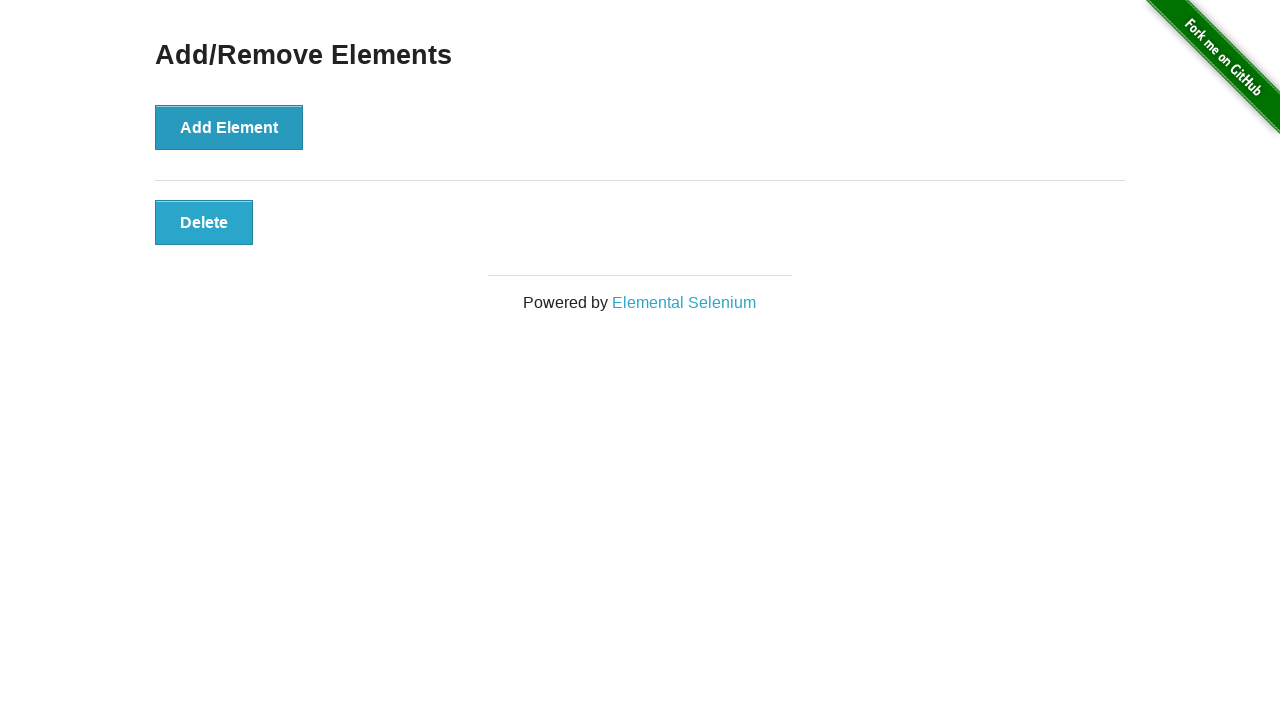

Delete button appeared and is visible
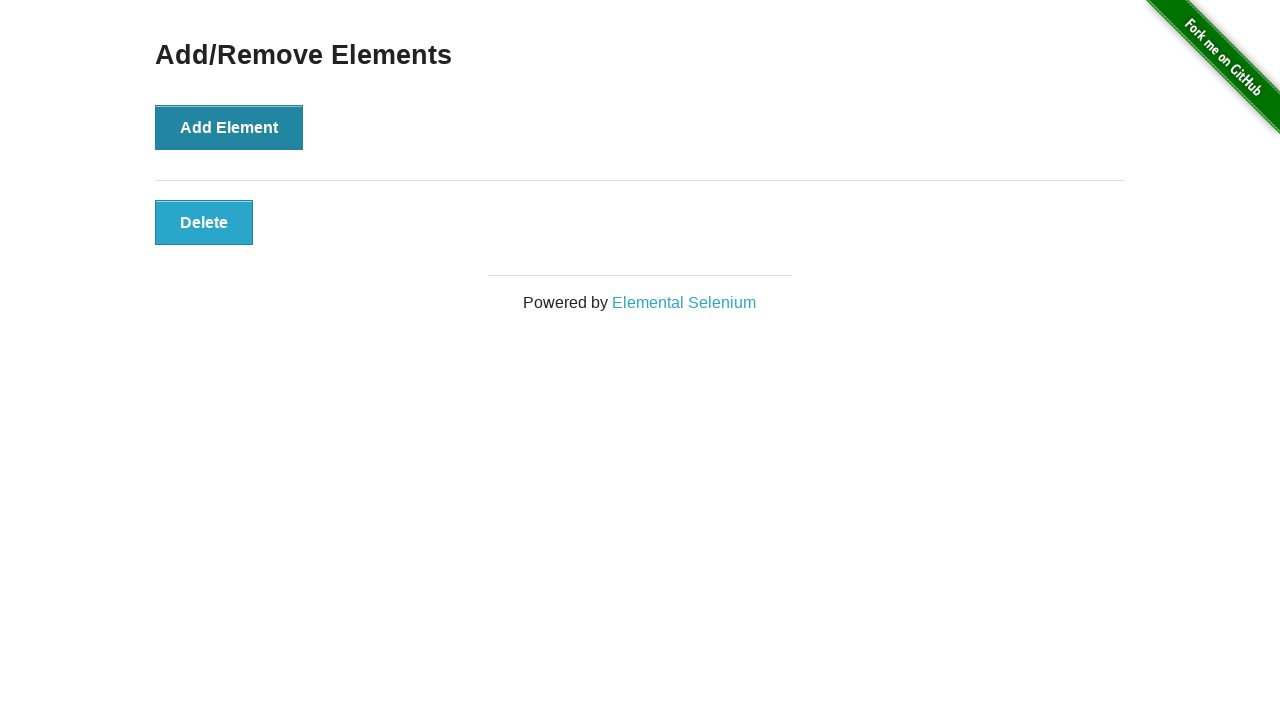

Clicked Delete button to remove the element at (204, 222) on xpath=//button[contains(text(),'Delete')]
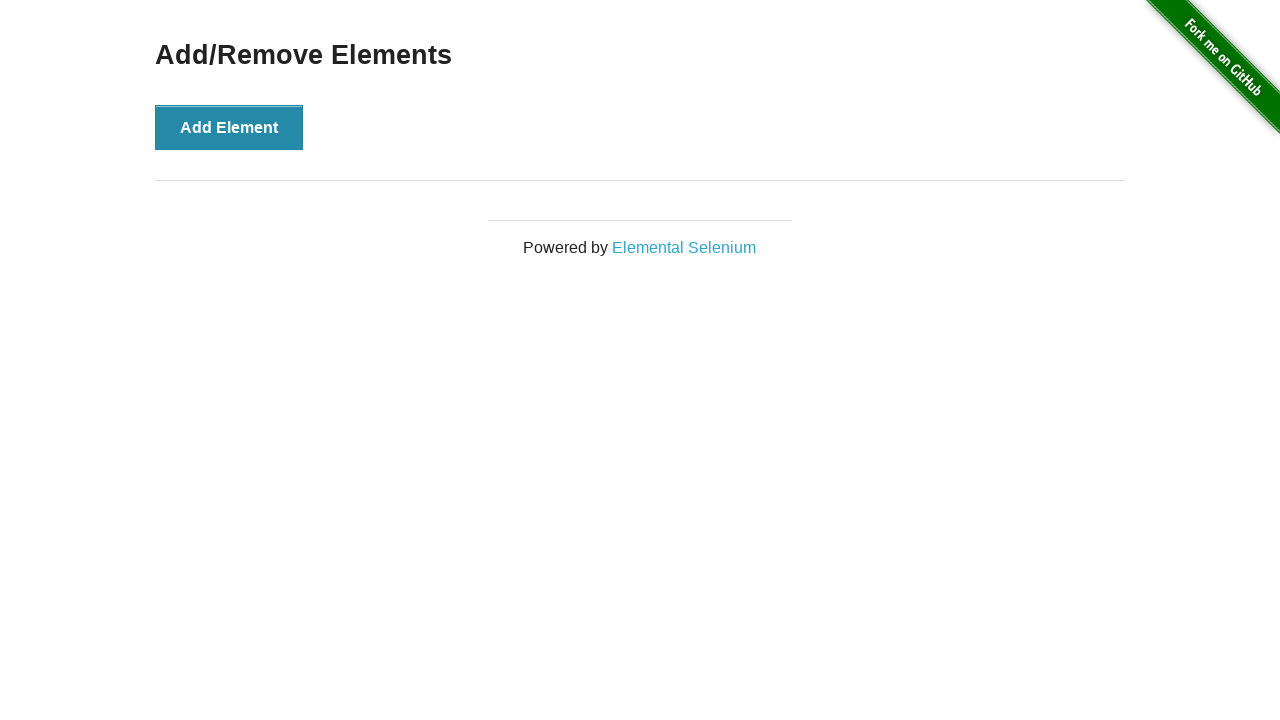

Verified the Add/Remove Elements page header is still visible
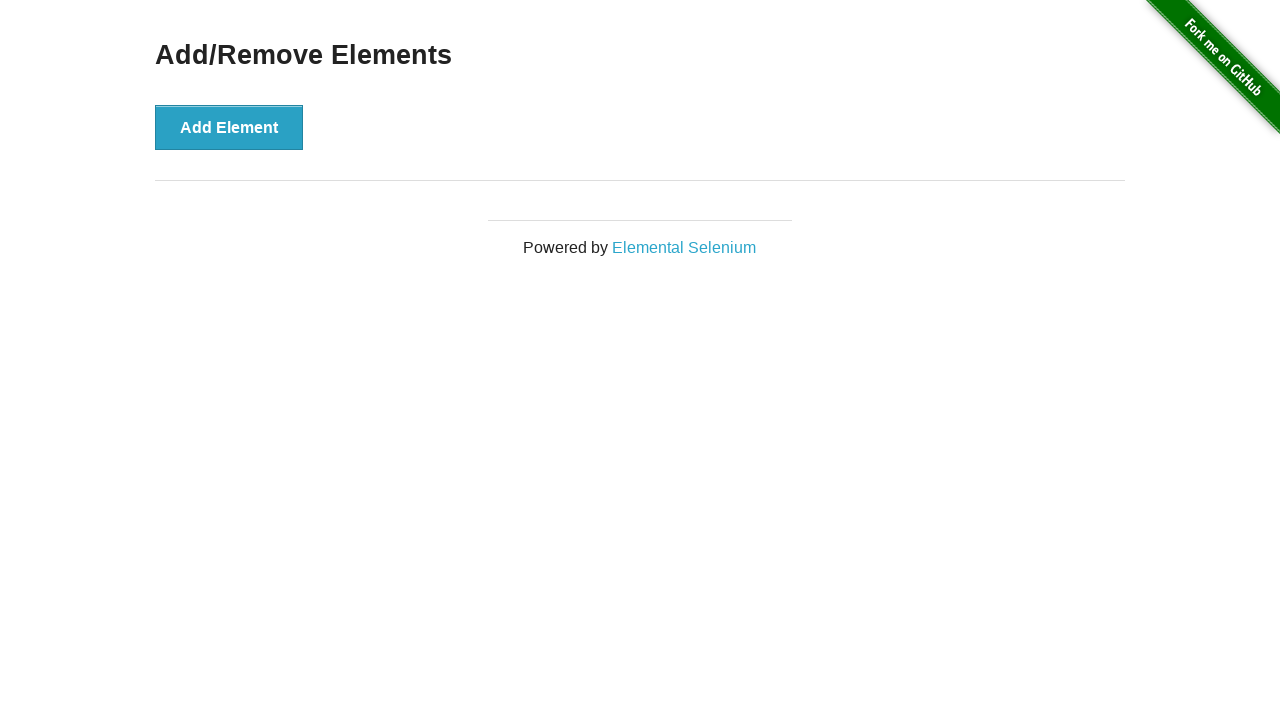

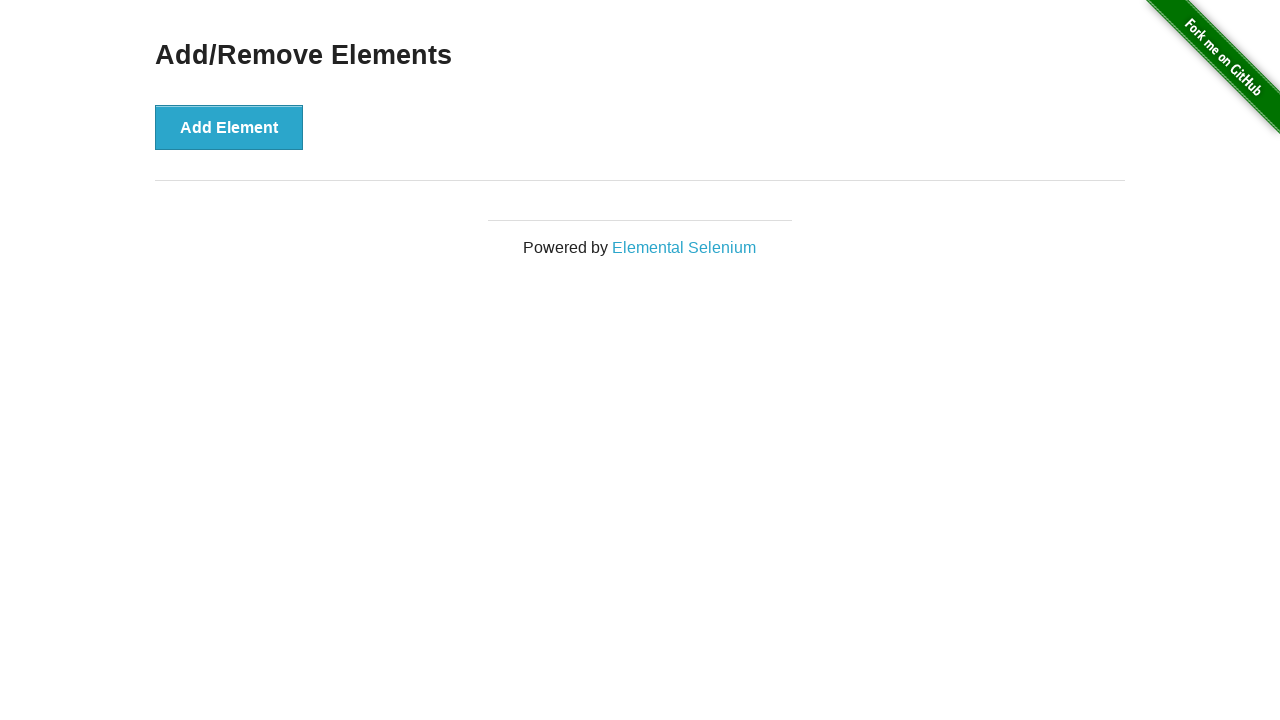